Tests dropdown selection functionality by selecting currency options using different methods (by index, by value, and by visible text)

Starting URL: https://rahulshettyacademy.com/dropdownsPractise/#

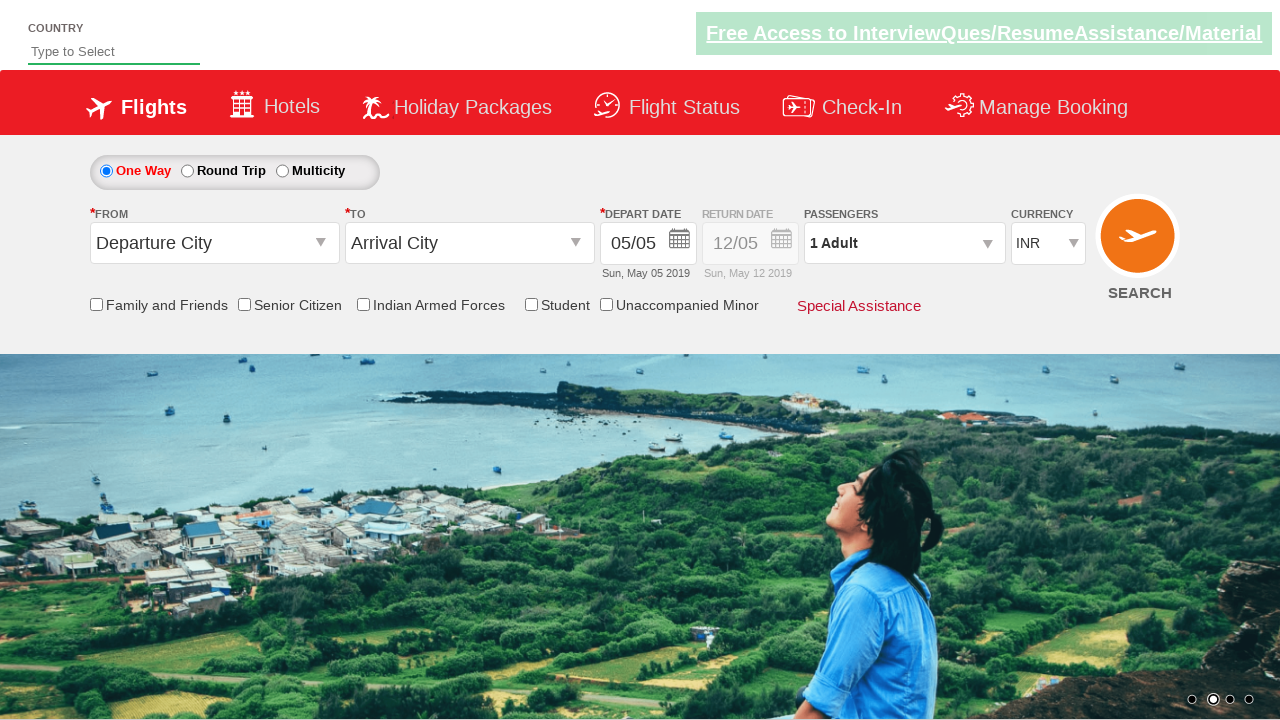

Located currency dropdown element
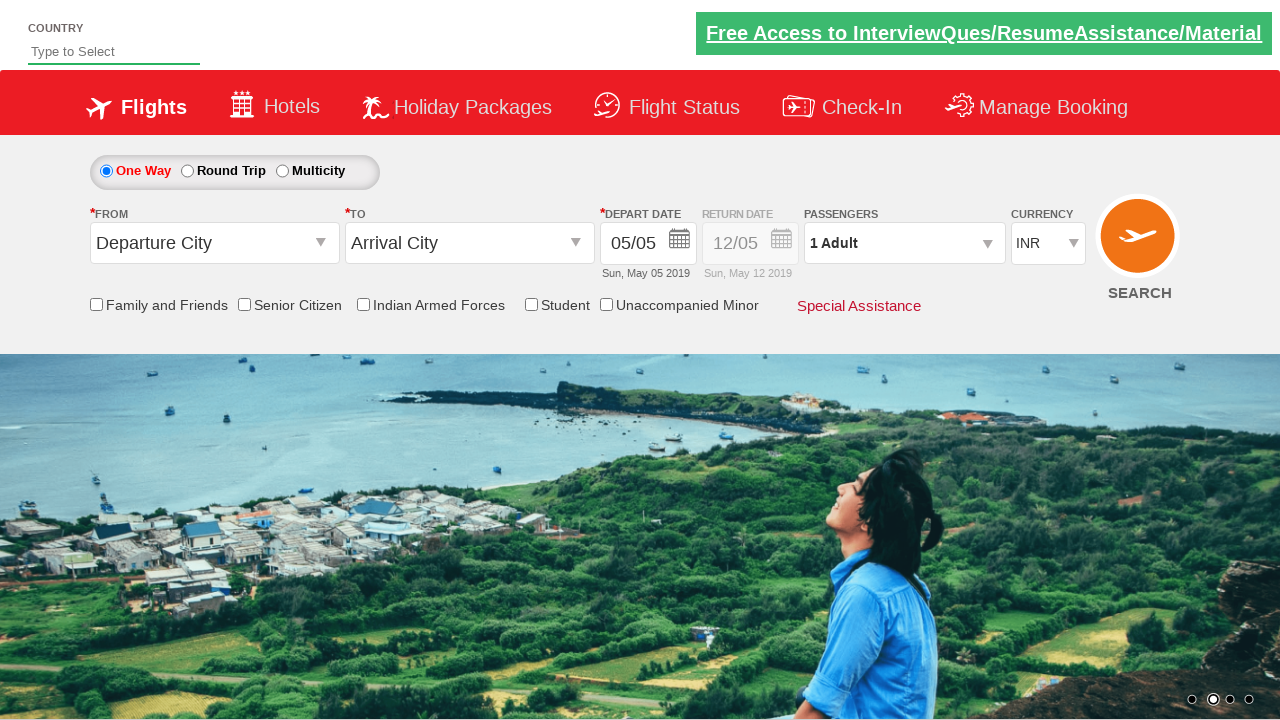

Selected dropdown option by index 1 on #ctl00_mainContent_DropDownListCurrency
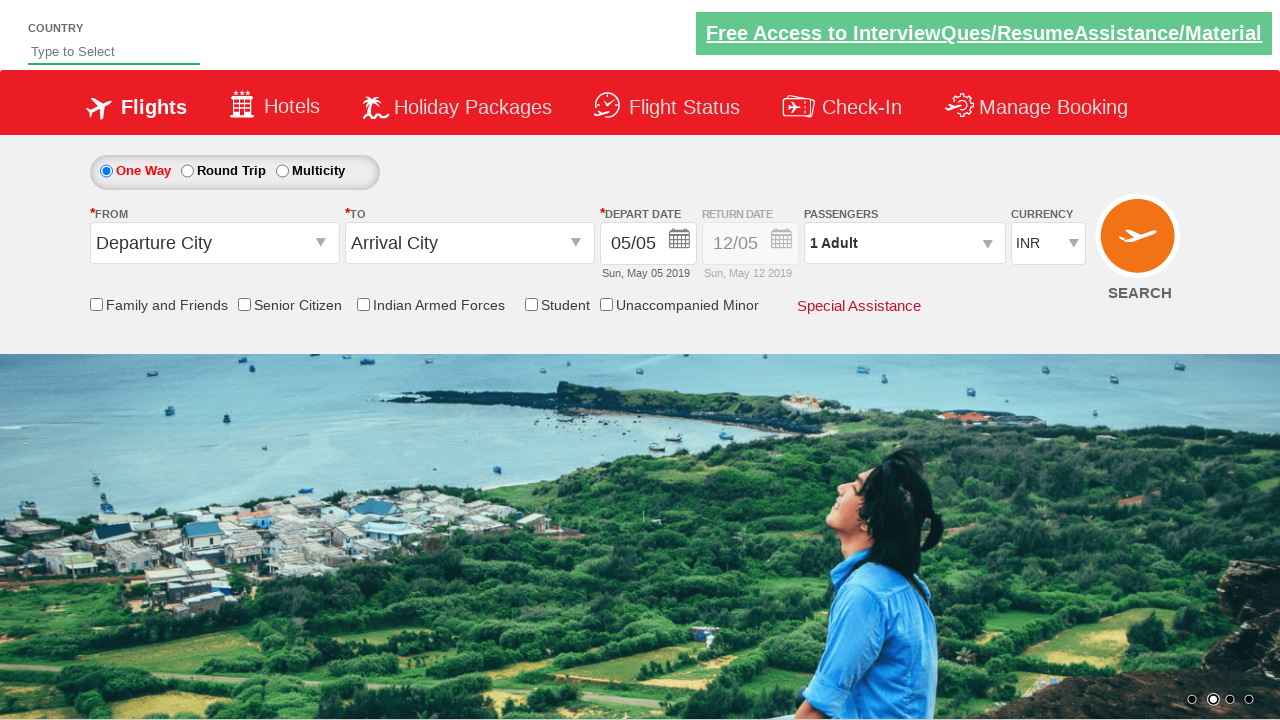

Selected dropdown option by value 'AED' on #ctl00_mainContent_DropDownListCurrency
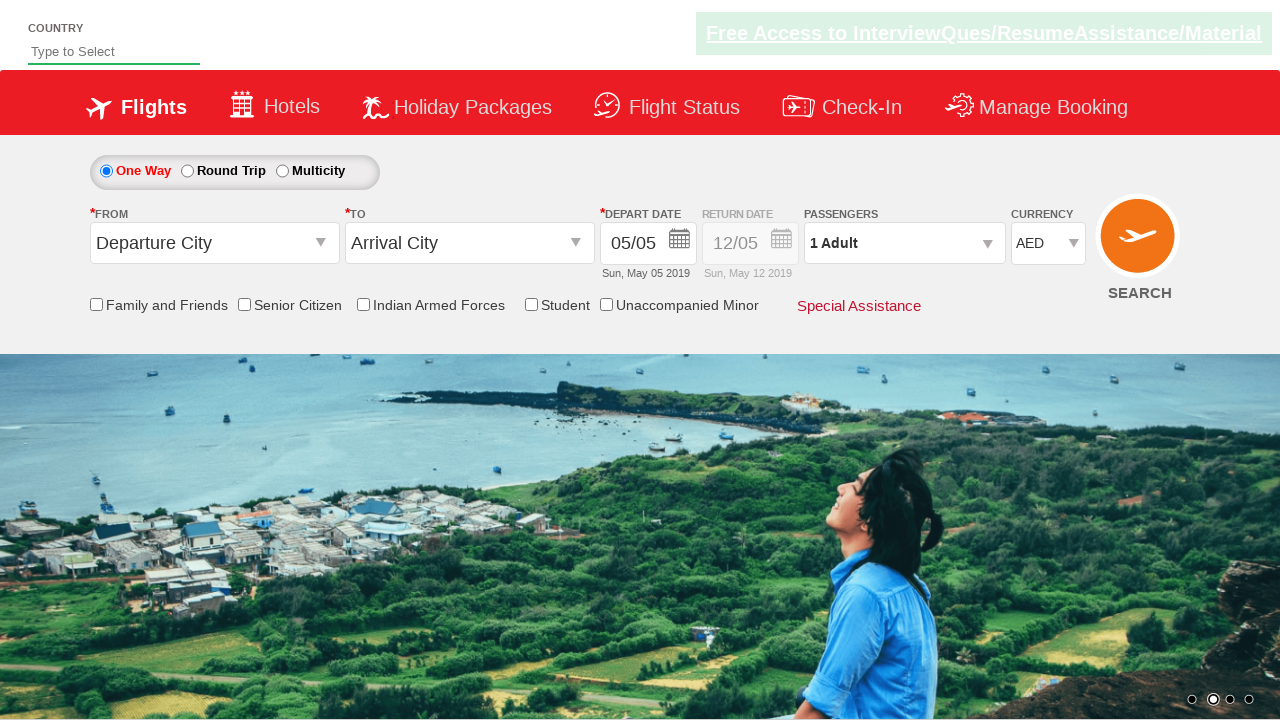

Selected dropdown option by visible text 'USD' on #ctl00_mainContent_DropDownListCurrency
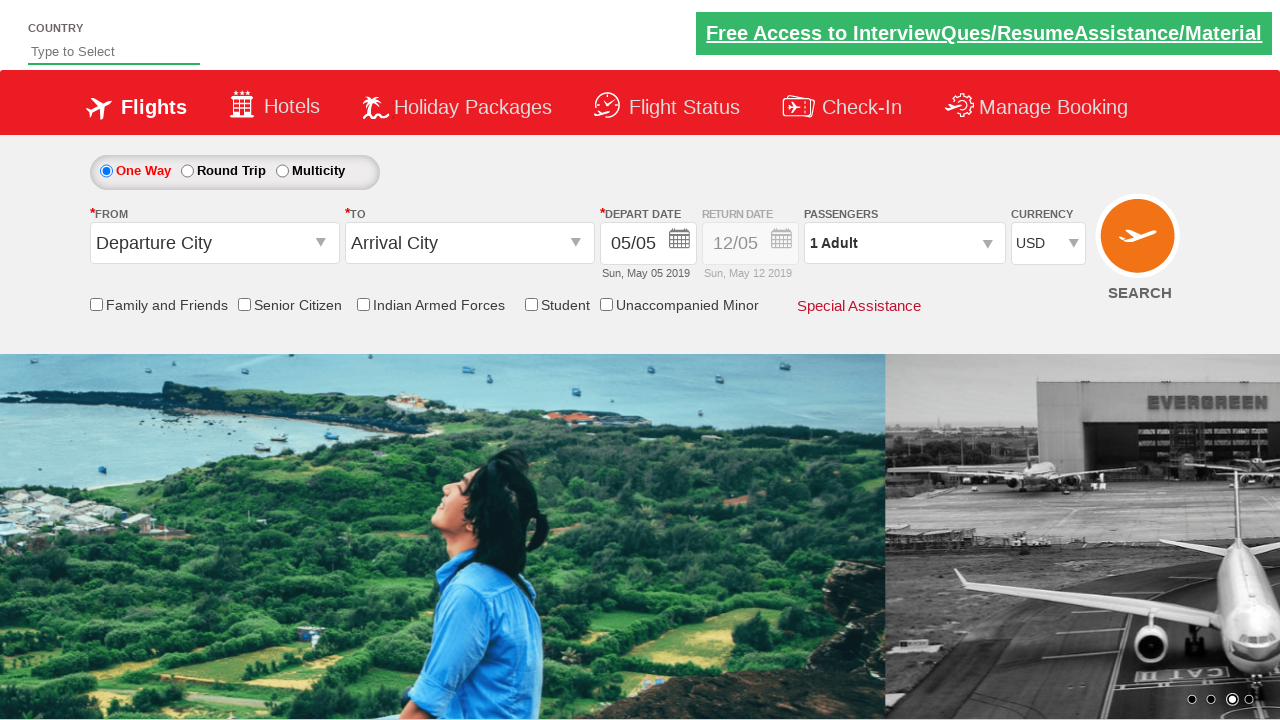

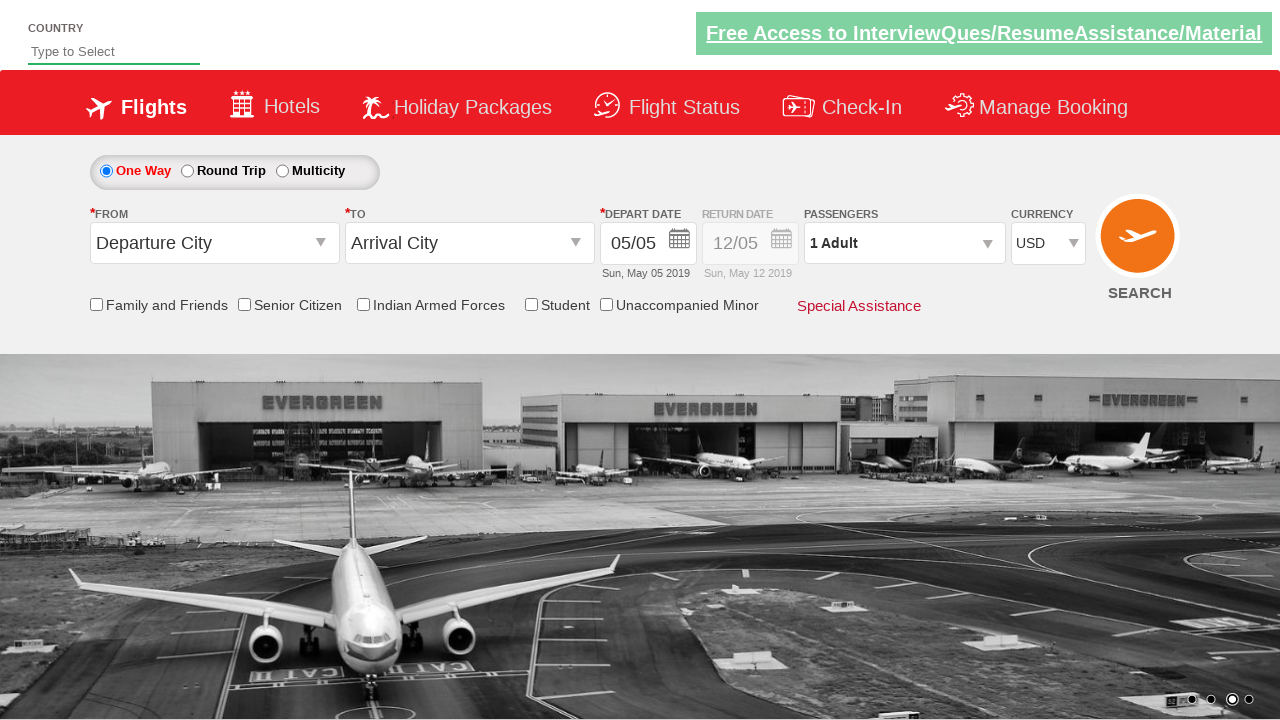